Tests page navigation and button click on an Angular demo application, originally designed to measure performance under network throttling conditions

Starting URL: https://rahulshettyacademy.com/angularAppdemo/

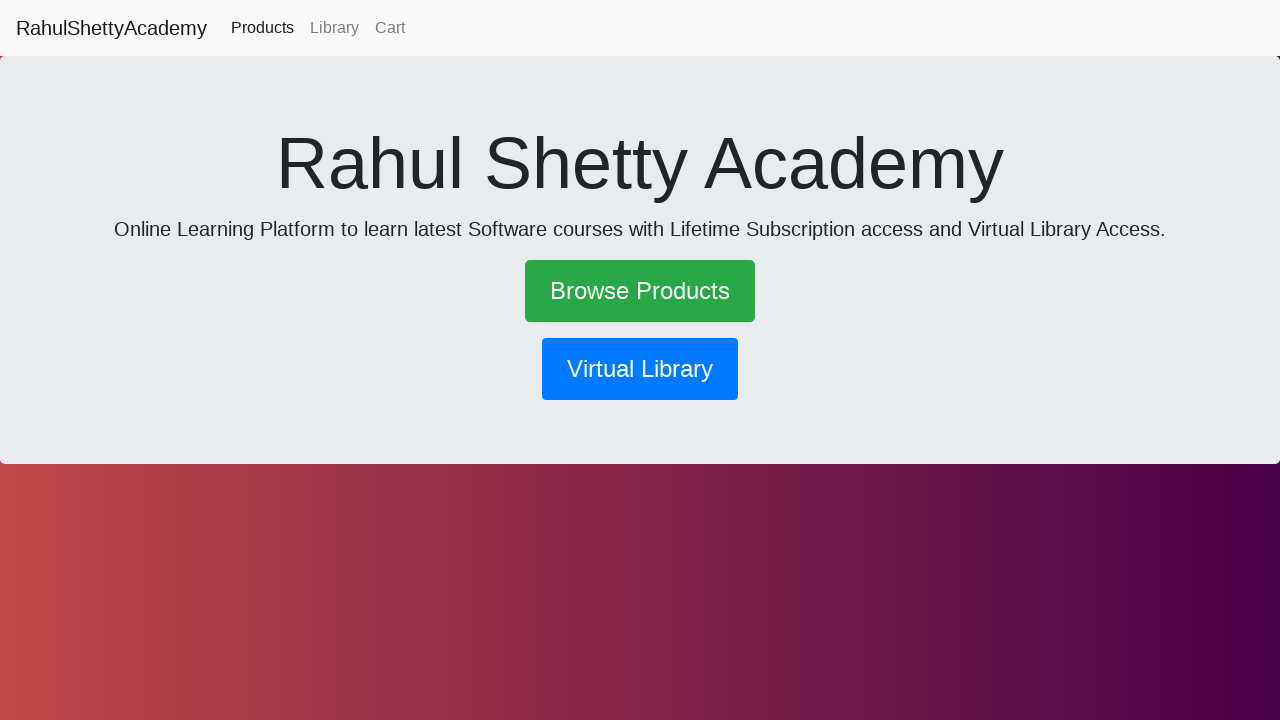

Waited for page to load with networkidle state on Angular demo application
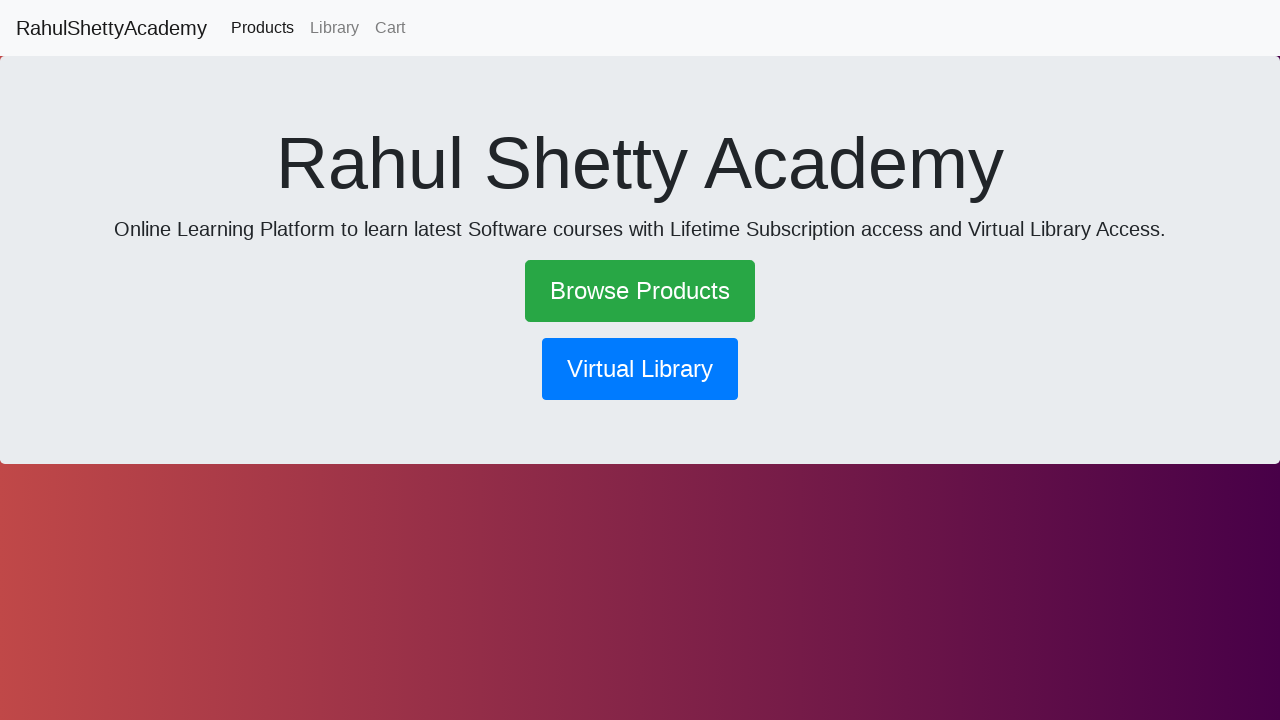

Clicked the library button at (640, 369) on button[routerlink*='library']
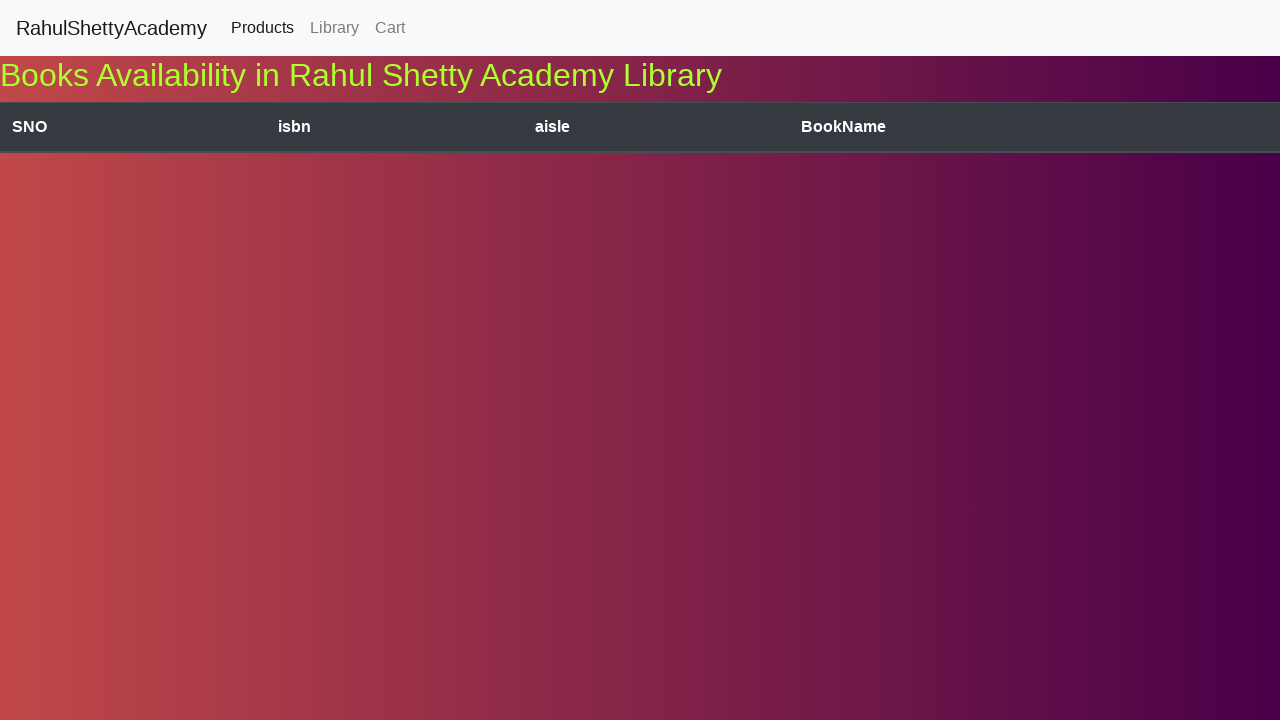

Waited for navigation to library page to complete with networkidle state
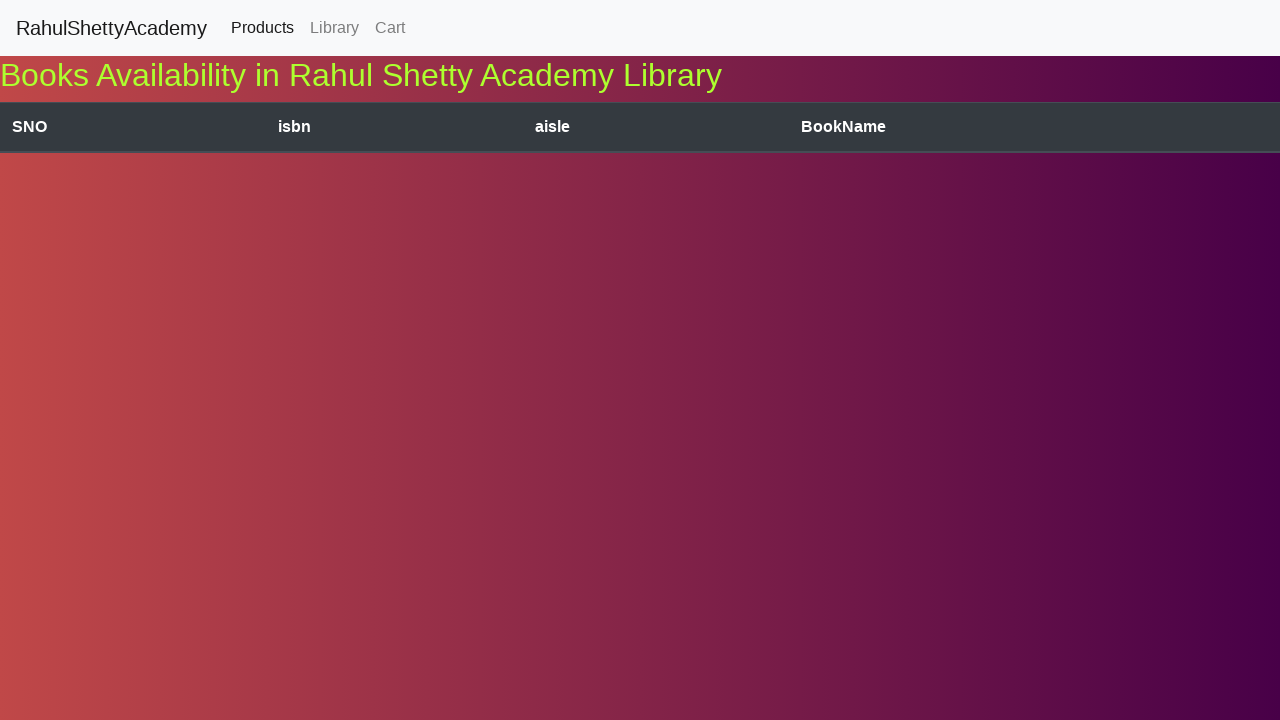

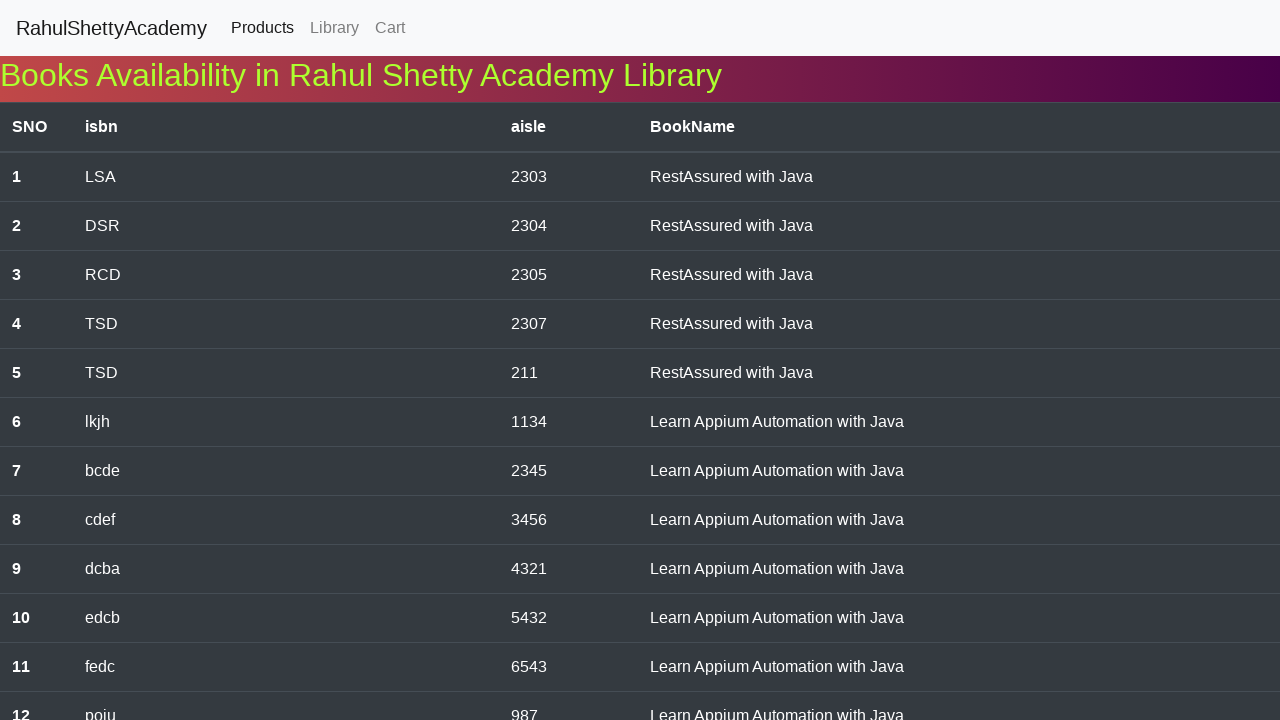